Navigates to SuperMicro BMC support page and searches for a motherboard model to find BMC firmware download information

Starting URL: https://www.supermicro.com/support/resources/bios_ipmi.php?type=BMC

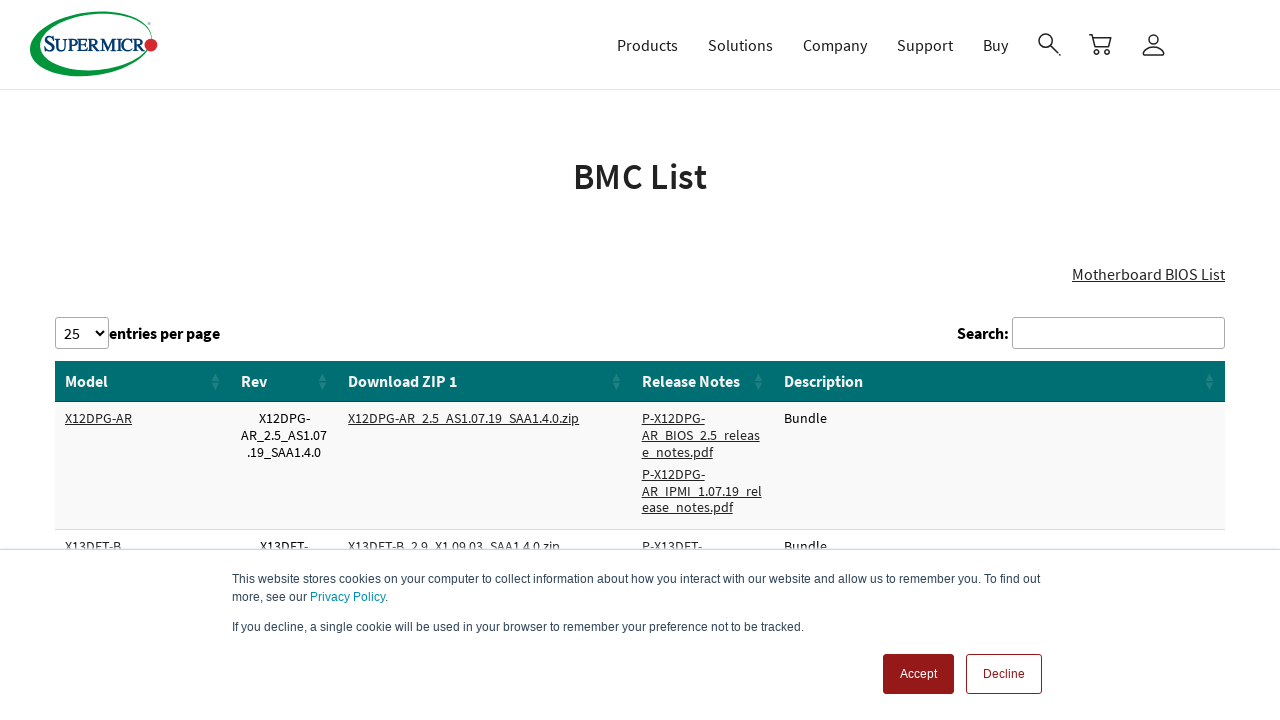

Filled search field with motherboard model 'X11SPL-F' on input[type="search"][aria-controls="DataTables_Table_0"]
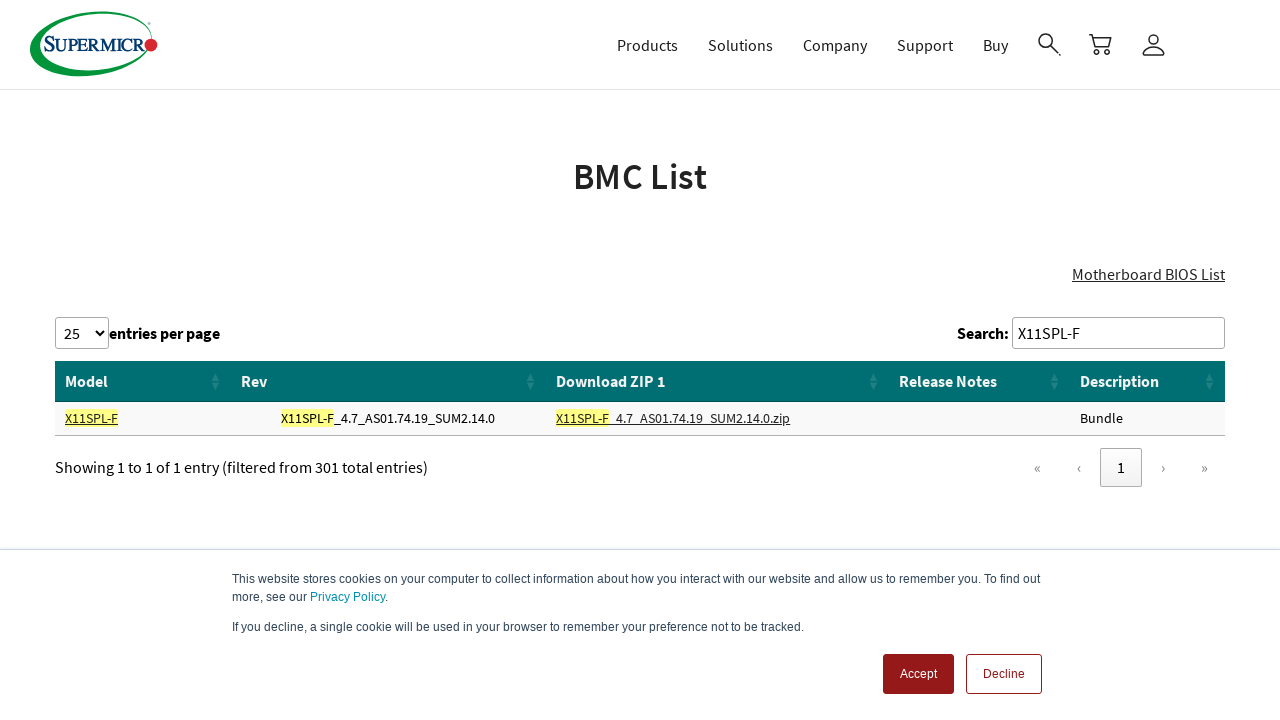

BMC firmware search results loaded
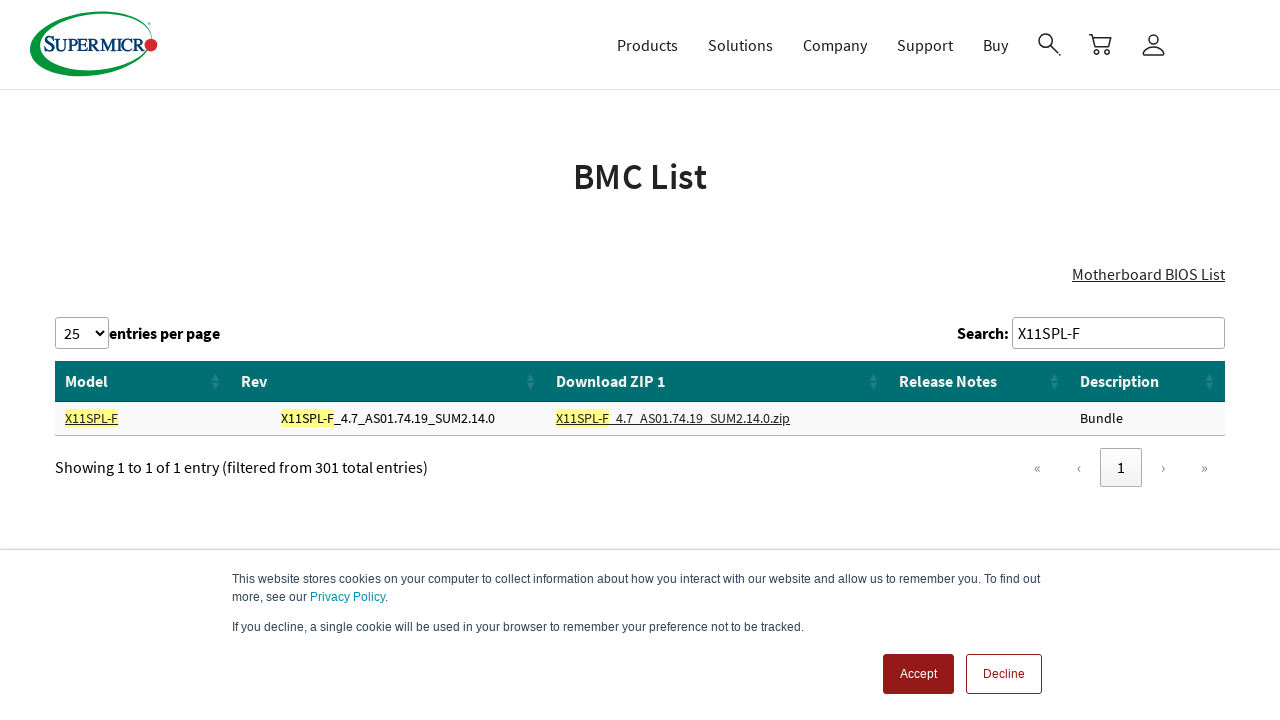

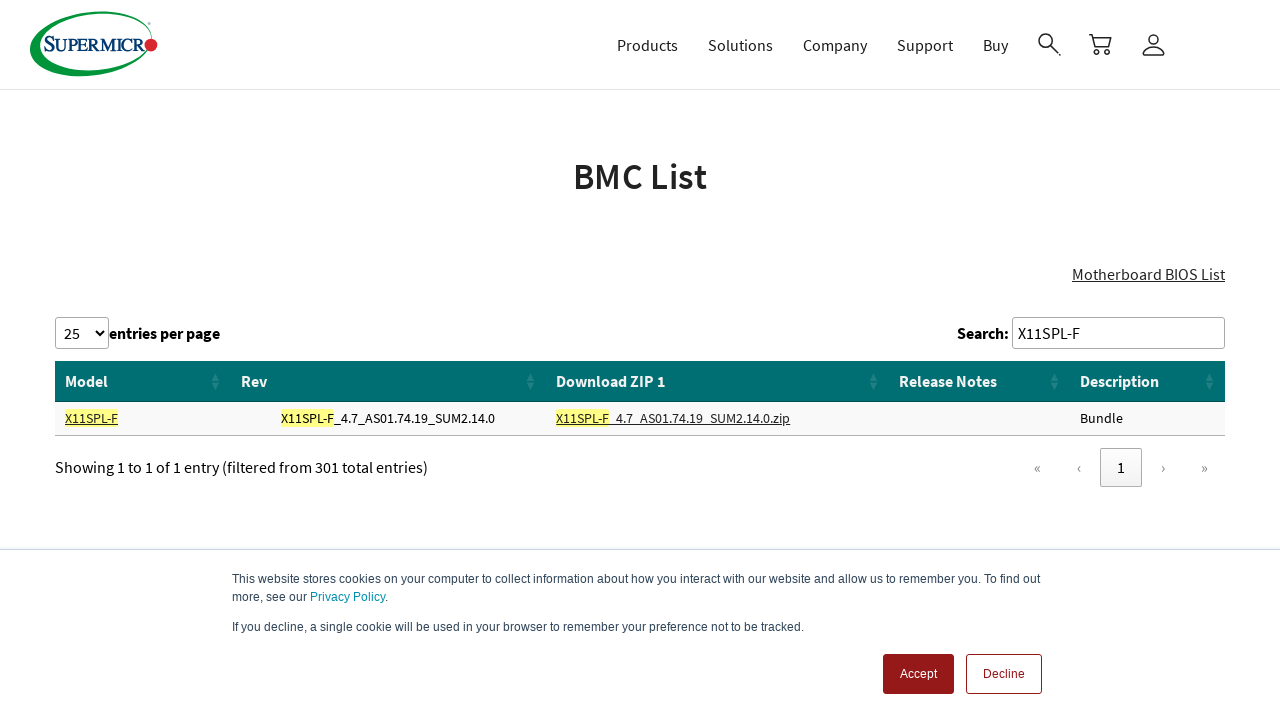